Tests navigation through About us page, expands footer links, clicks Website Development Delhi link which opens a new window, then switches back to parent window.

Starting URL: https://www.tranktechnologies.com/

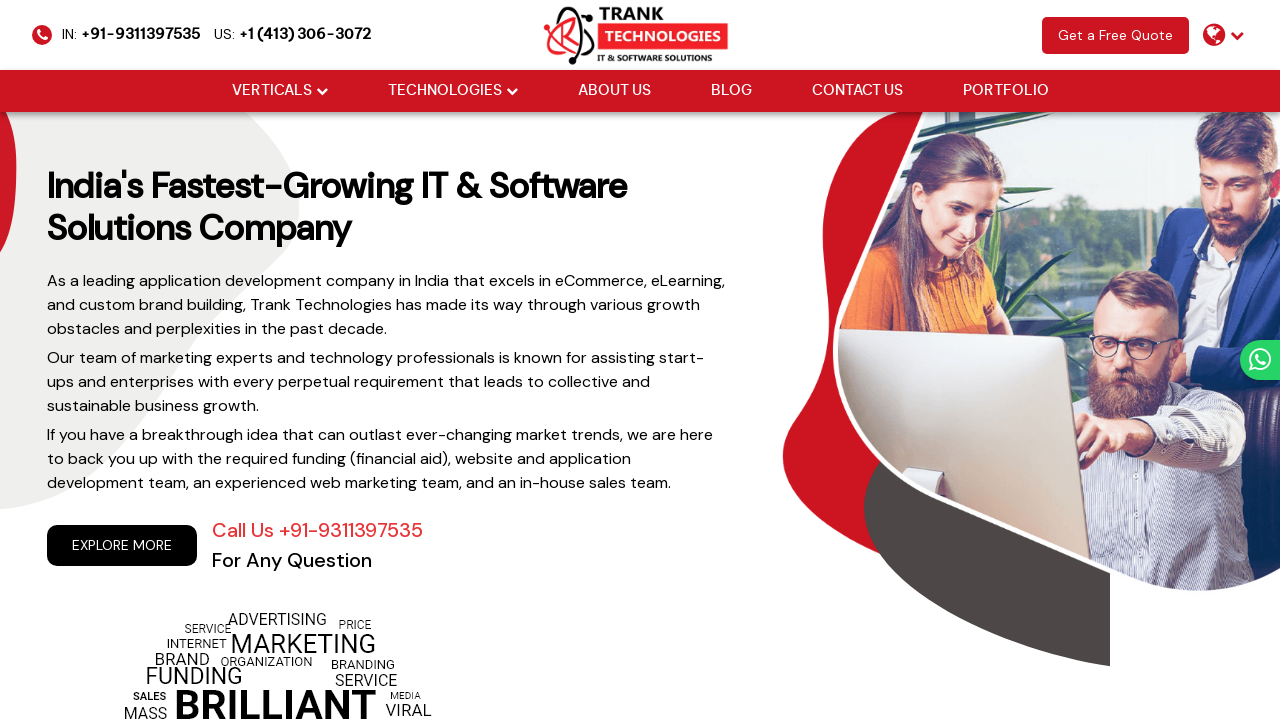

Clicked logo to navigate to home page at (640, 34) on xpath=/html/body/header/div[1]/div/div[2]/a/img
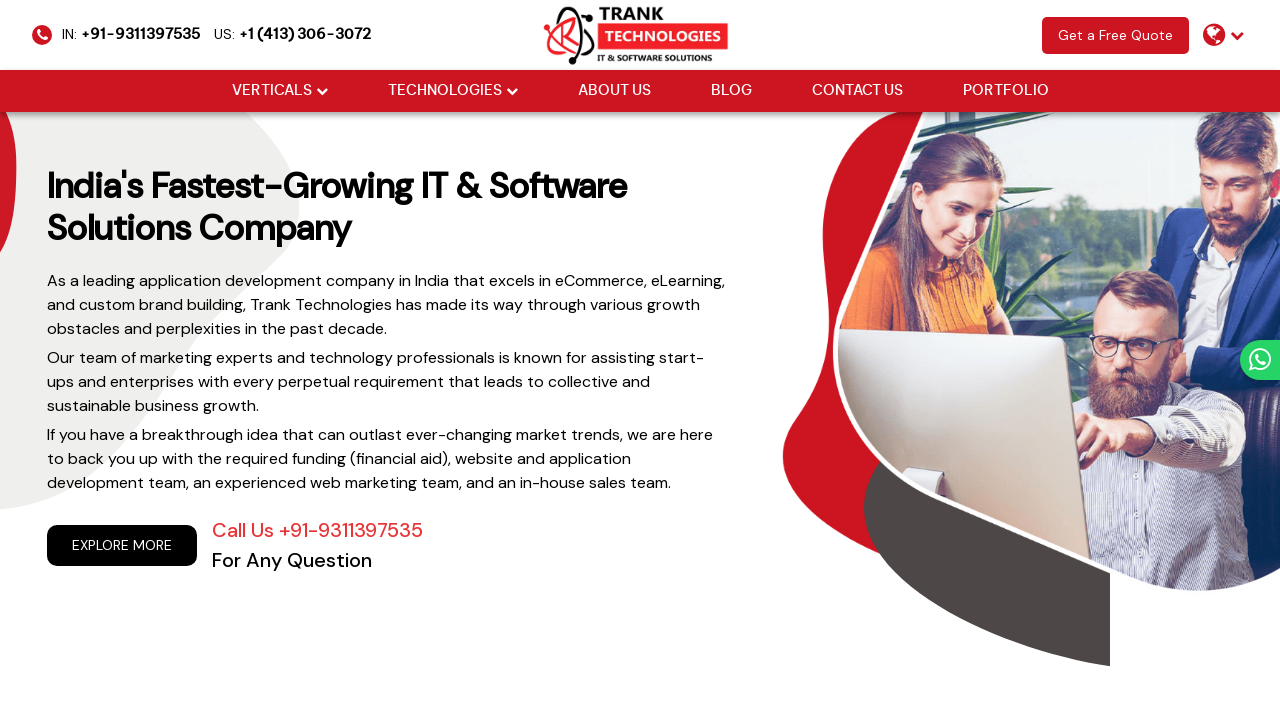

Clicked About us navigation link at (614, 91) on xpath=//ul[@class='cm-flex-type-2']//a[normalize-space()='About us']
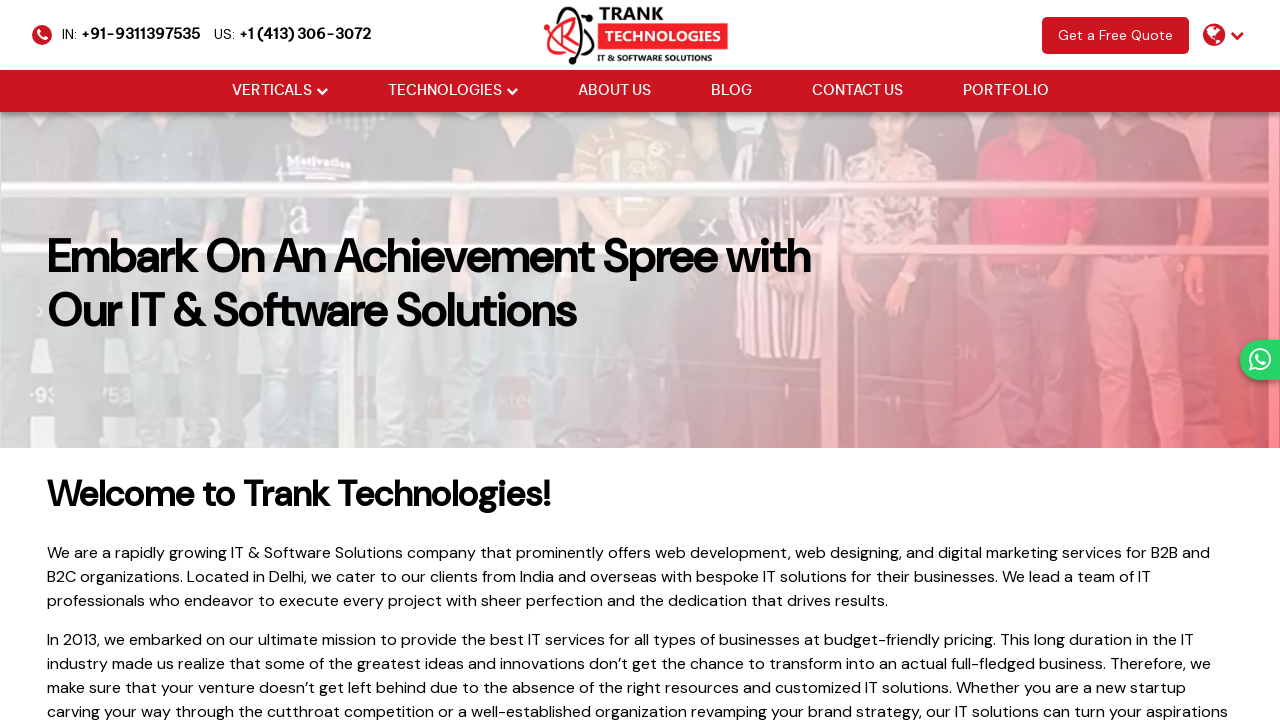

Expanded eco development footer links section at (306, 360) on xpath=//div[@class='cm-footer-links-wrapper cm-flex-type-1']//div[1]//ul[1]//li[
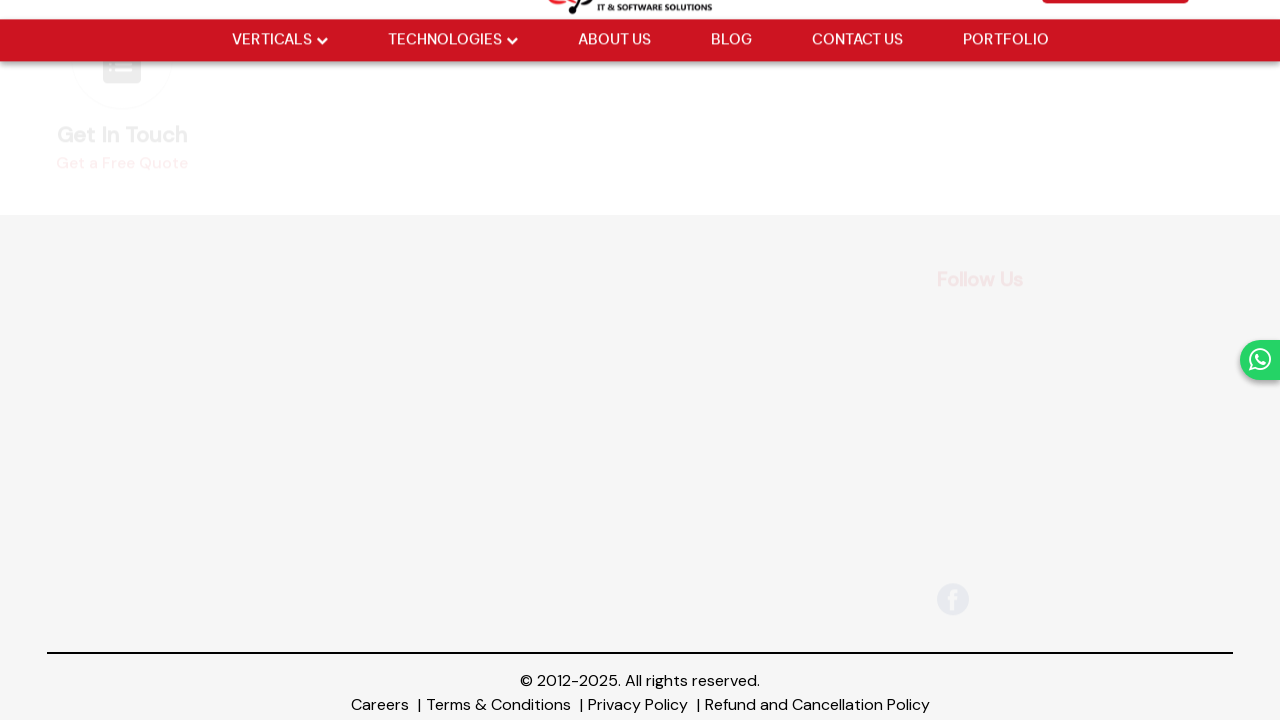

Clicked Website Development Delhi link which opened a new window at (190, 378) on xpath=//a[normalize-space()='Website Development Delhi']
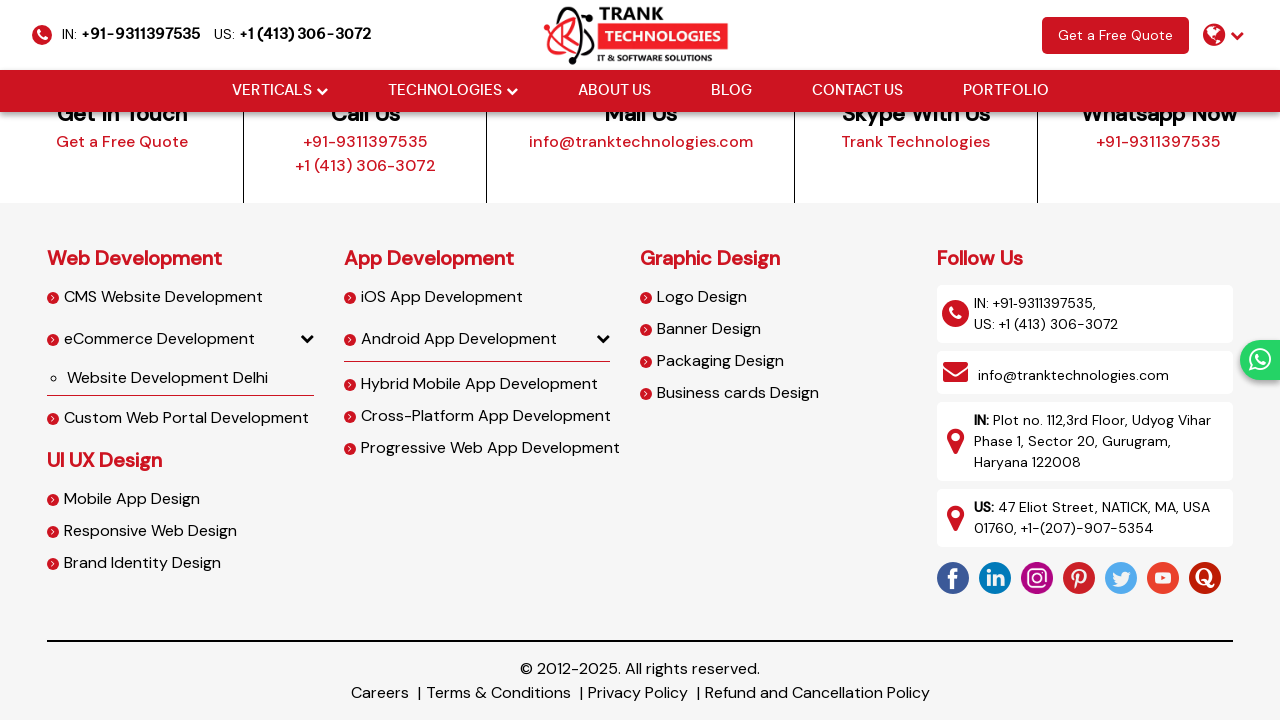

Captured new window/tab handle
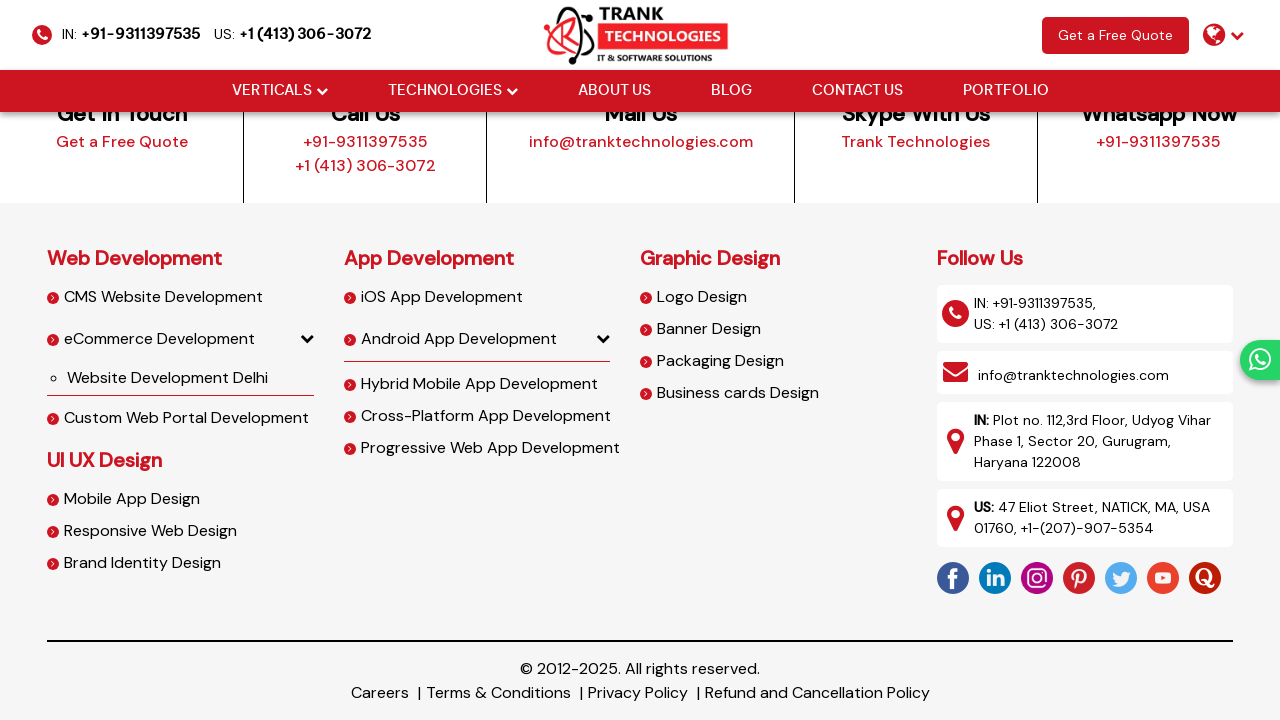

Switched back to parent window
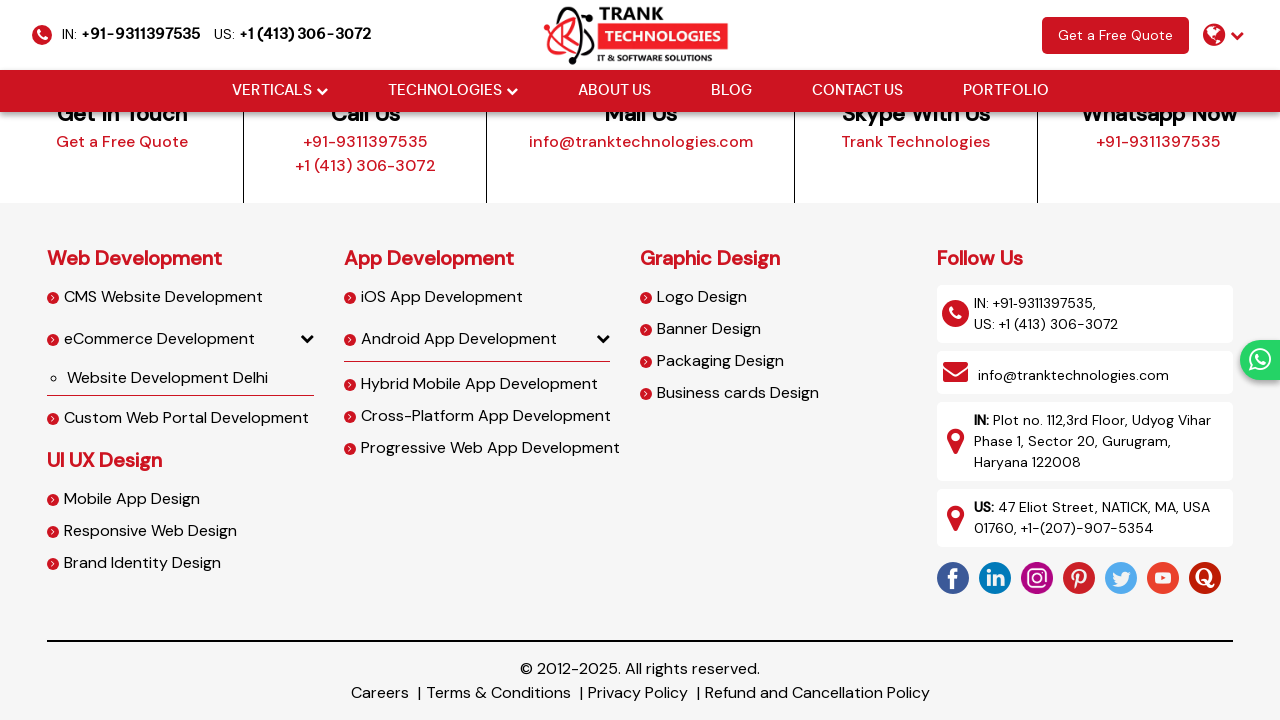

Clicked logo on parent window at (640, 34) on xpath=/html/body/header/div[1]/div/div[2]/a/img
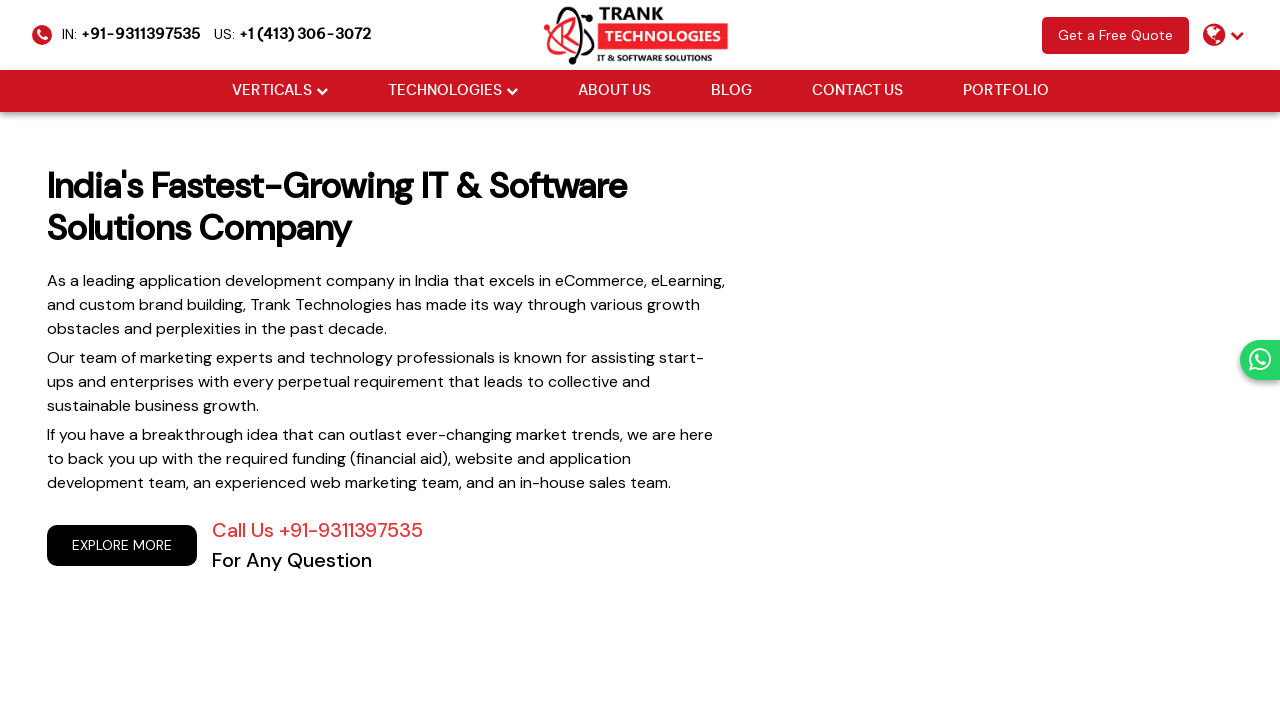

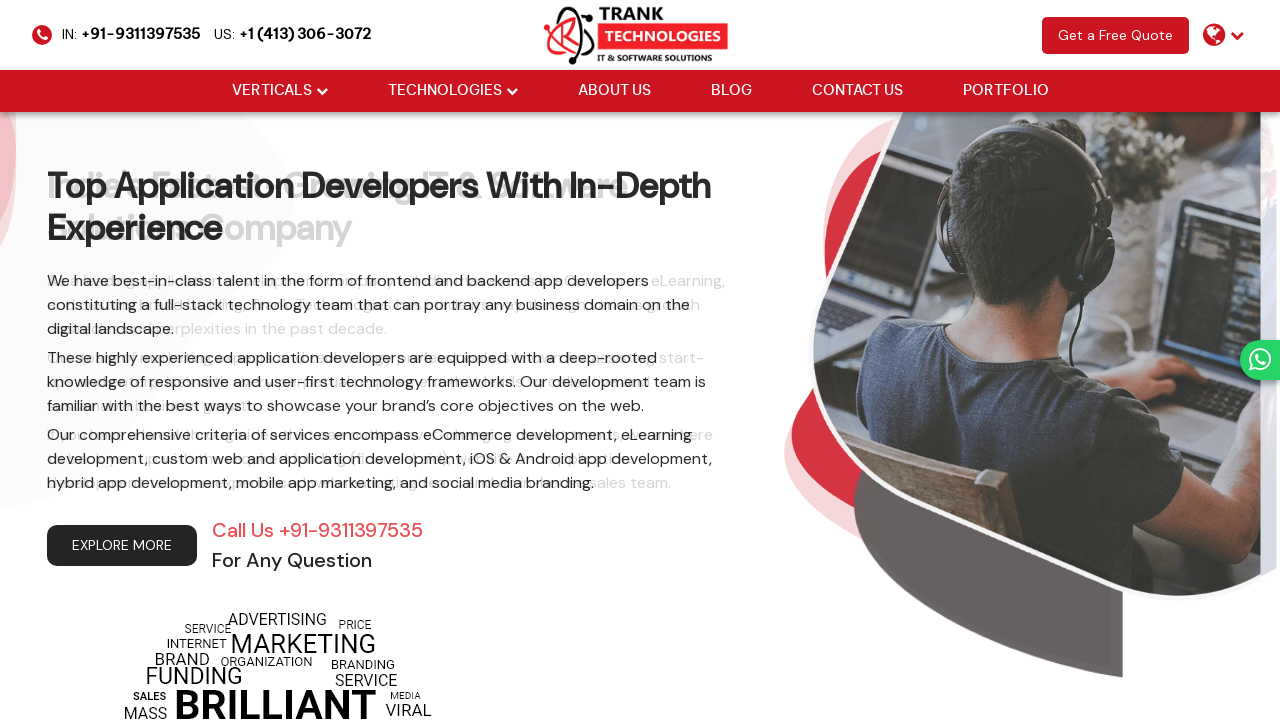